Tests clicking on the Terms of Use link and verifying navigation to the terms page

Starting URL: https://radientanalytics.com

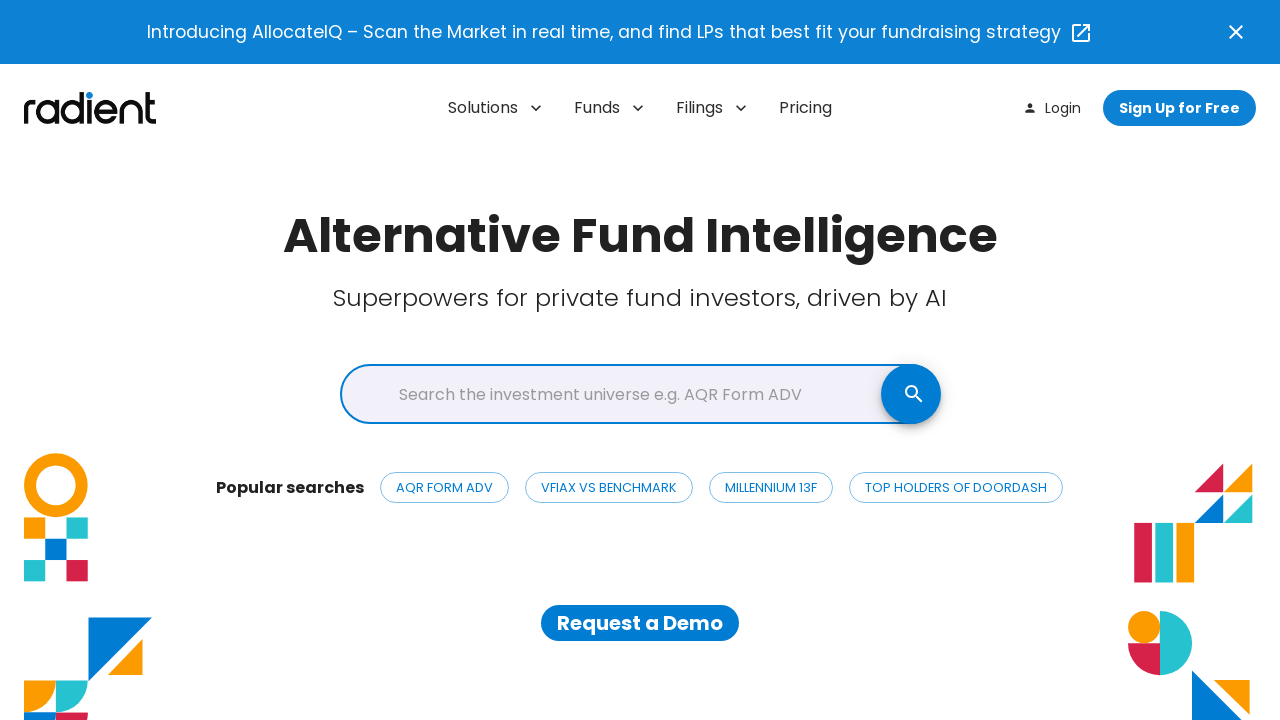

Clicked Terms of Use link at (757, 527) on a[href="https://radientanalytics.com/web/terms-of-use"]
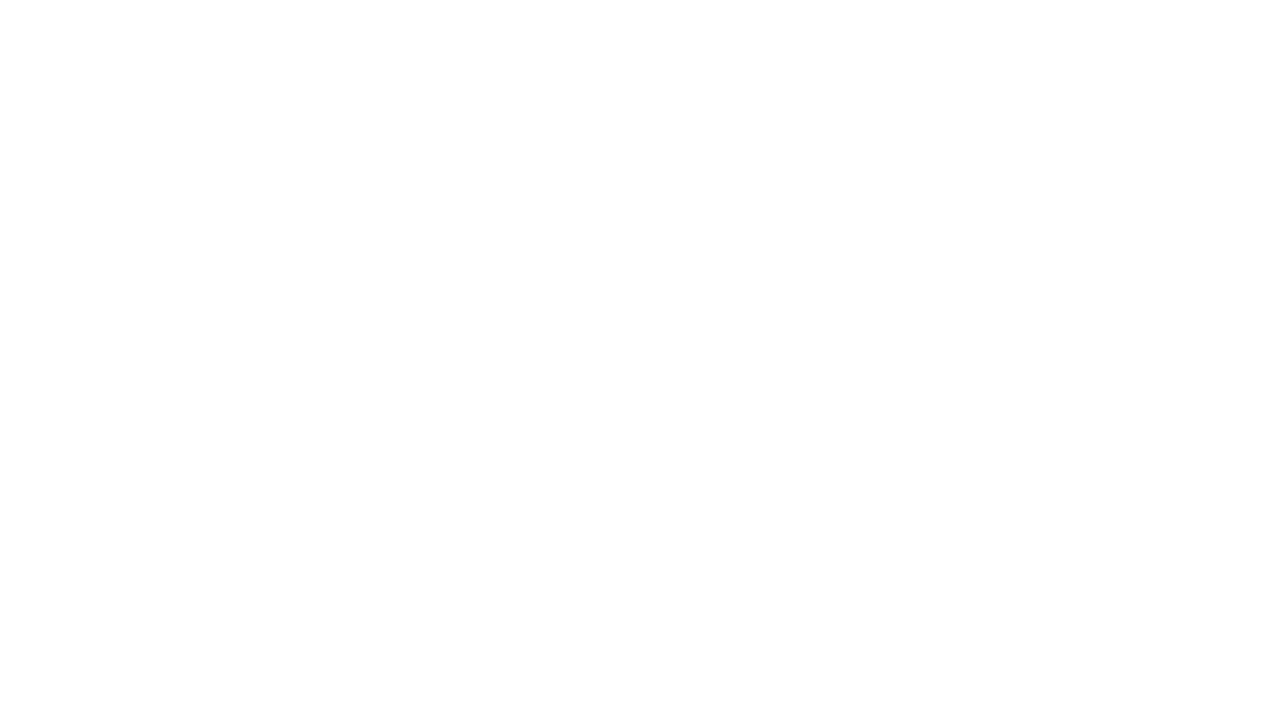

Navigated to Terms of Use page and URL verified
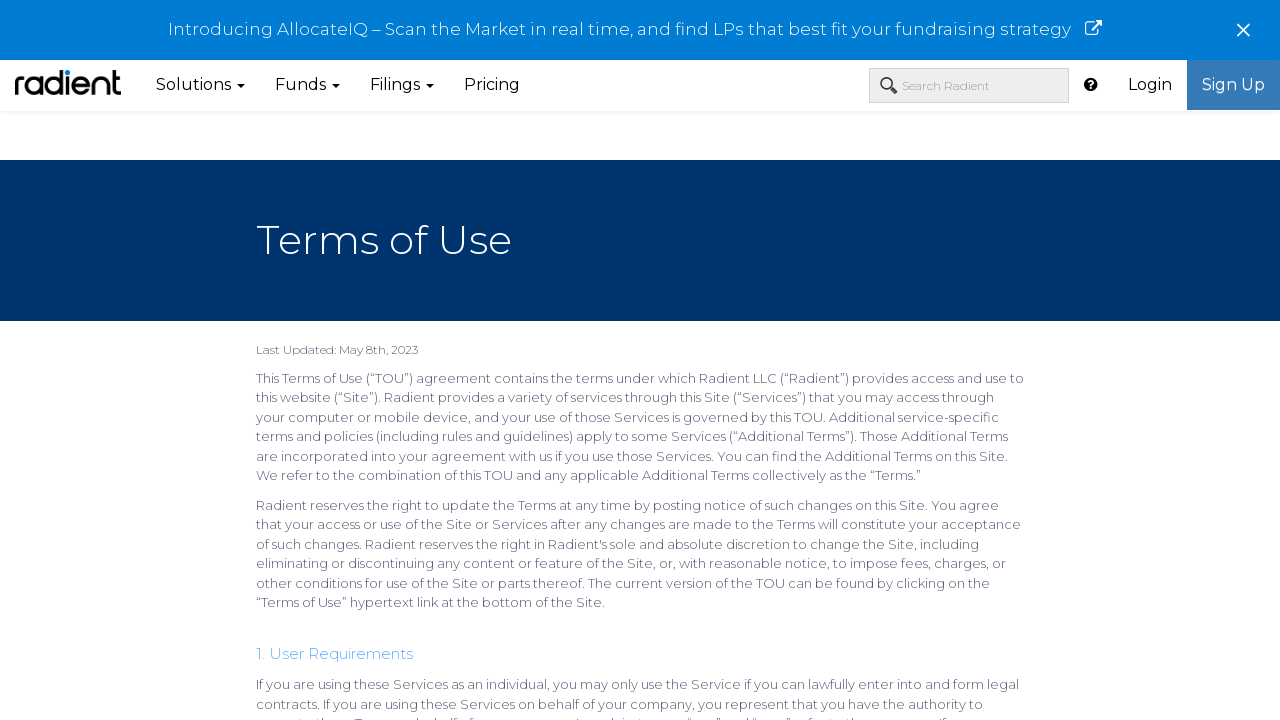

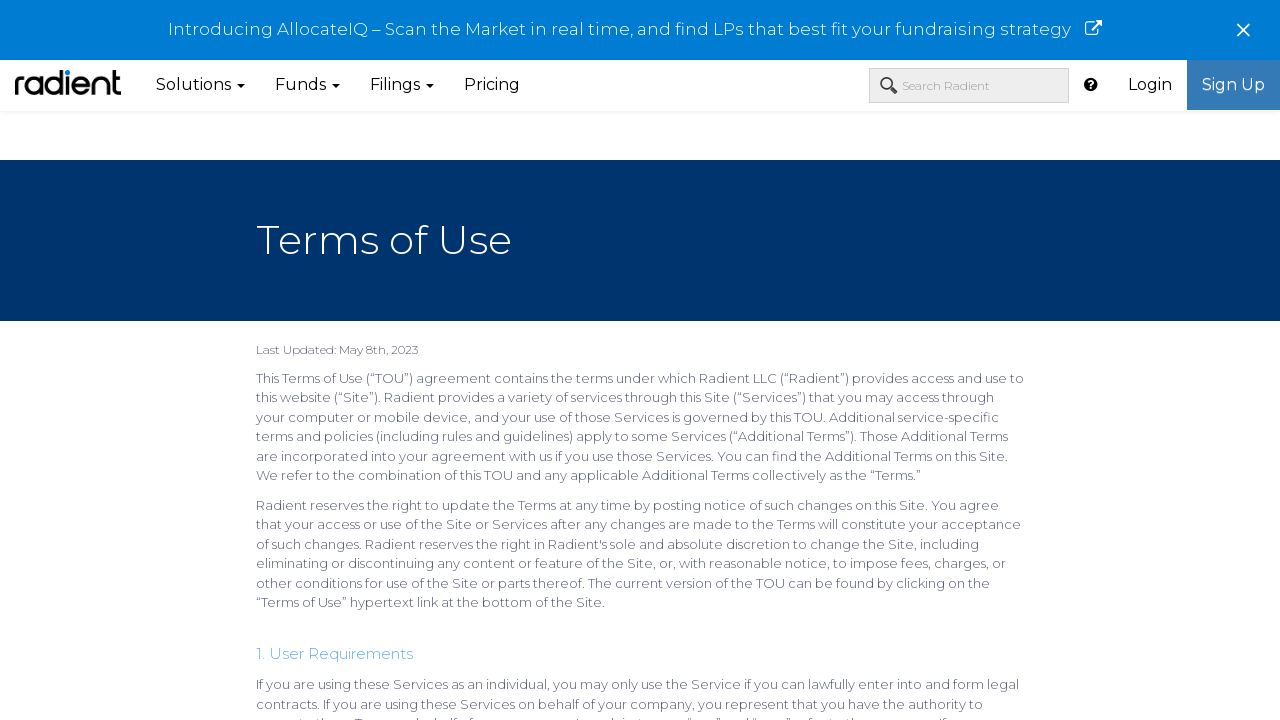